Tests adding multiple todo items to the list and verifies they appear correctly

Starting URL: https://demo.playwright.dev/todomvc

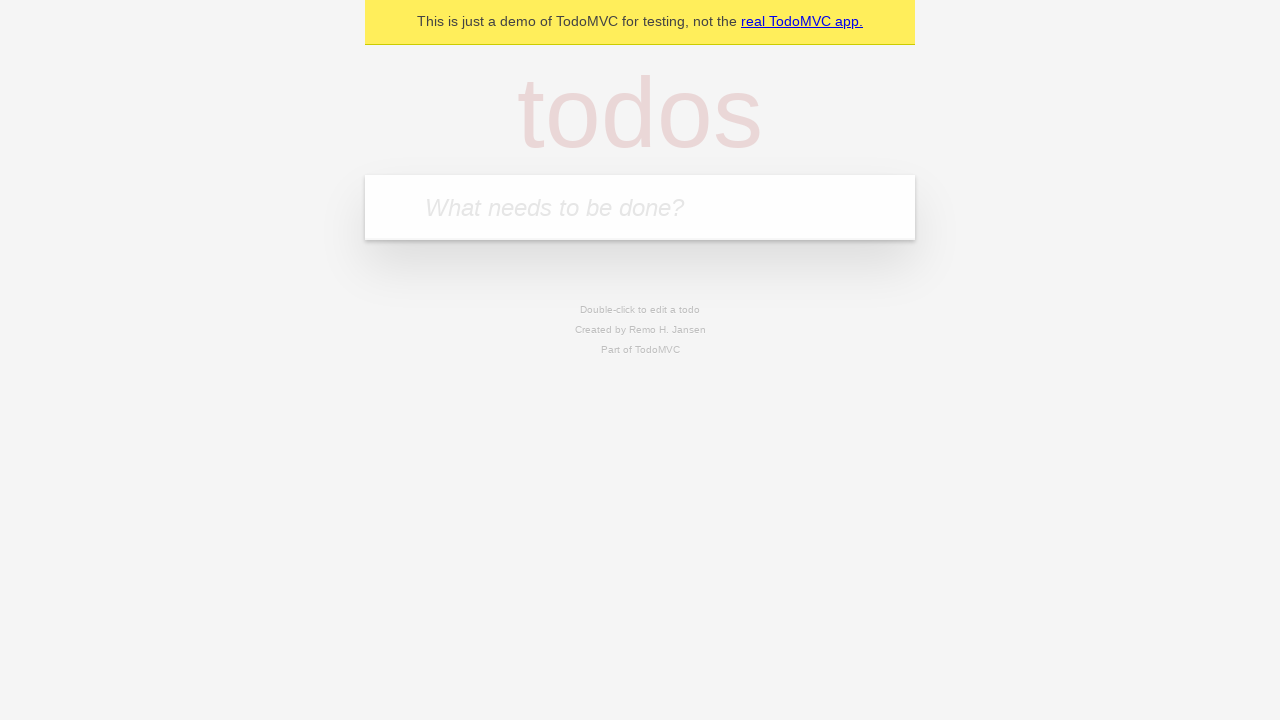

Filled todo input with 'buy some cheese' on internal:attr=[placeholder="What needs to be done?"i]
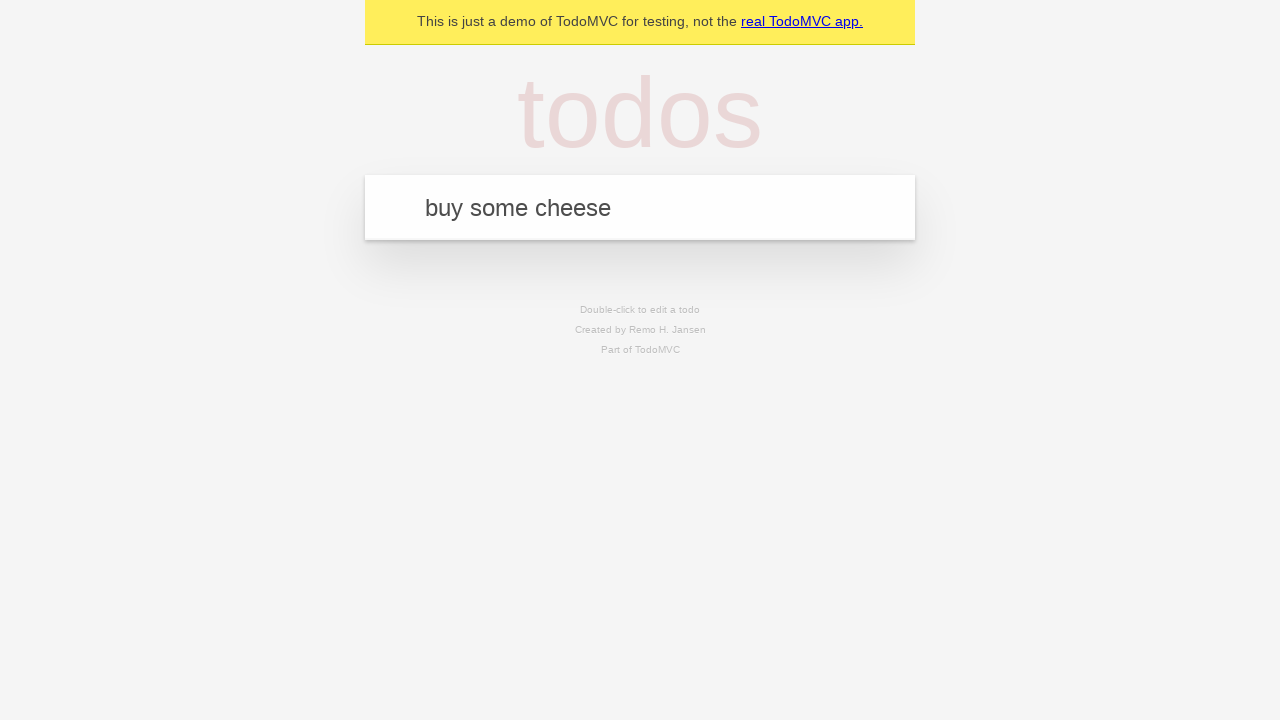

Pressed Enter to add first todo item on internal:attr=[placeholder="What needs to be done?"i]
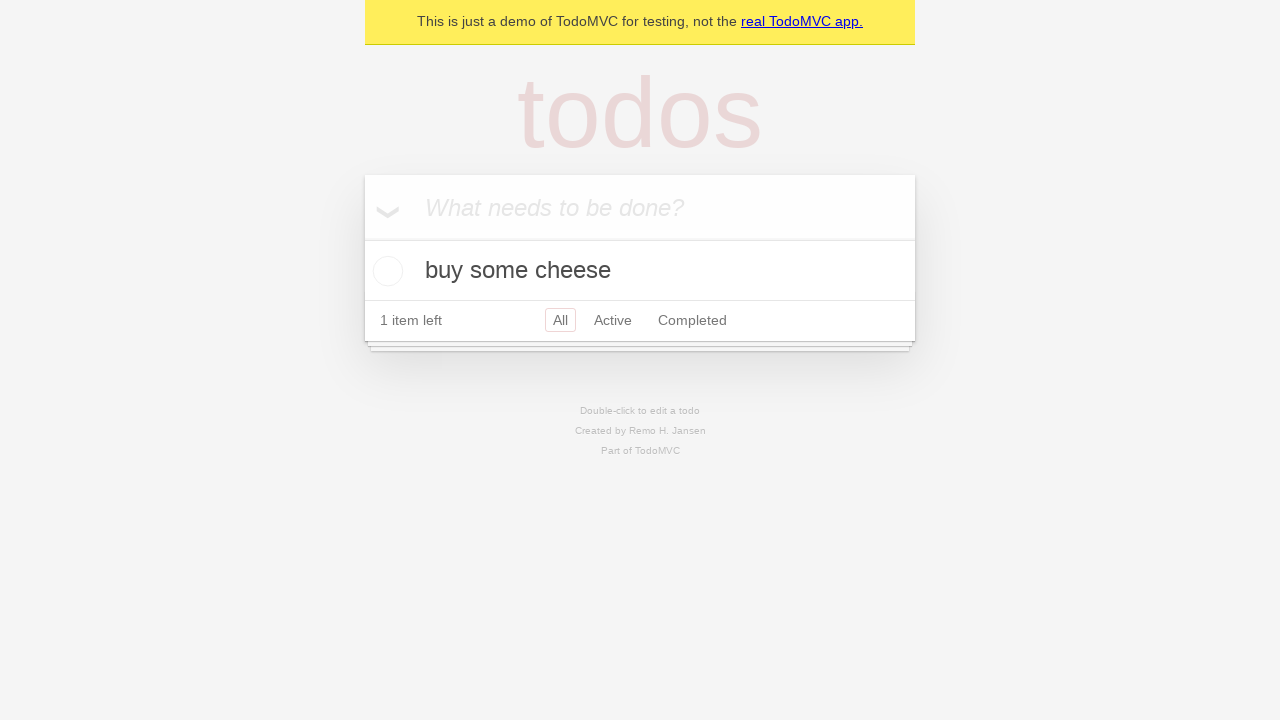

Filled todo input with 'feed the cat' on internal:attr=[placeholder="What needs to be done?"i]
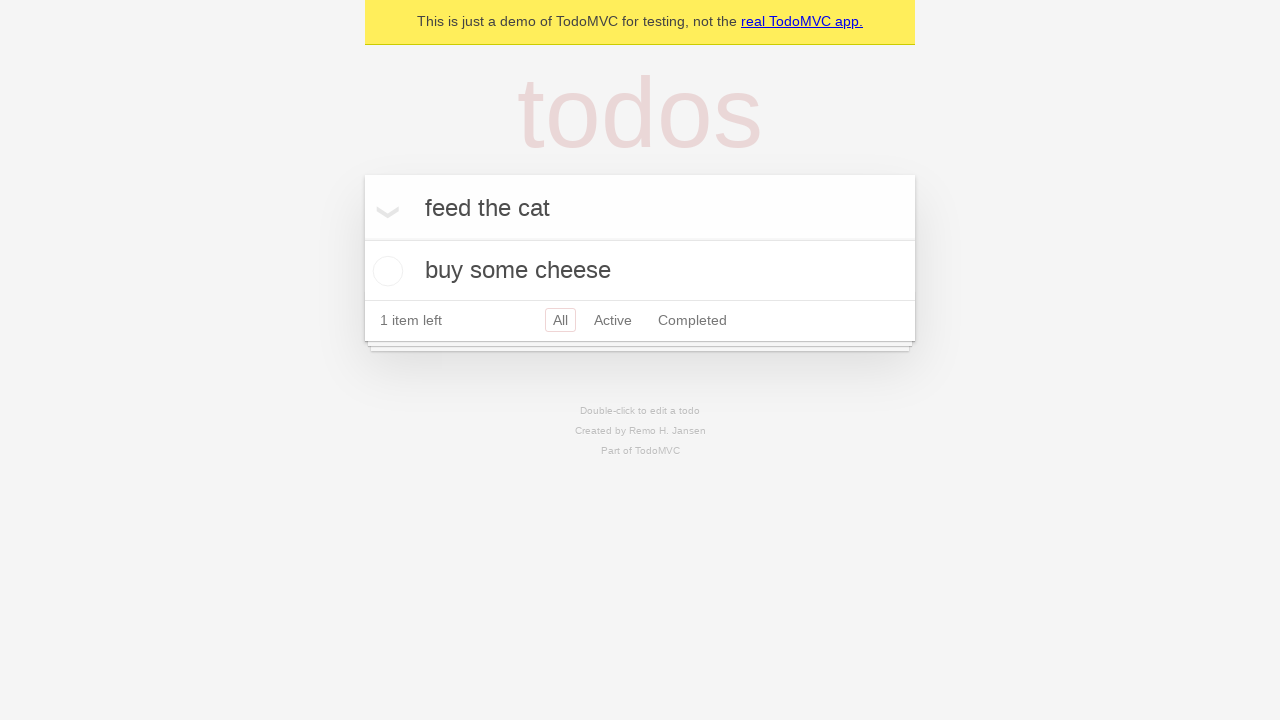

Pressed Enter to add second todo item on internal:attr=[placeholder="What needs to be done?"i]
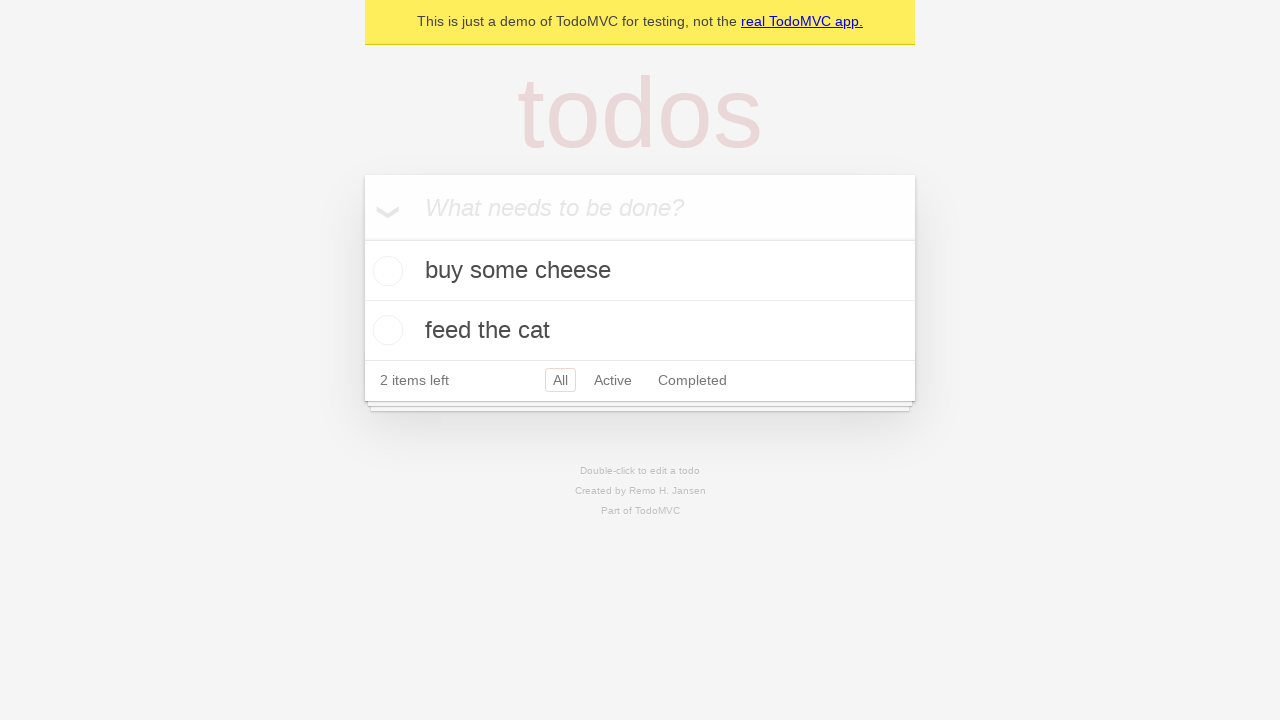

Verified todo items are displayed on the page
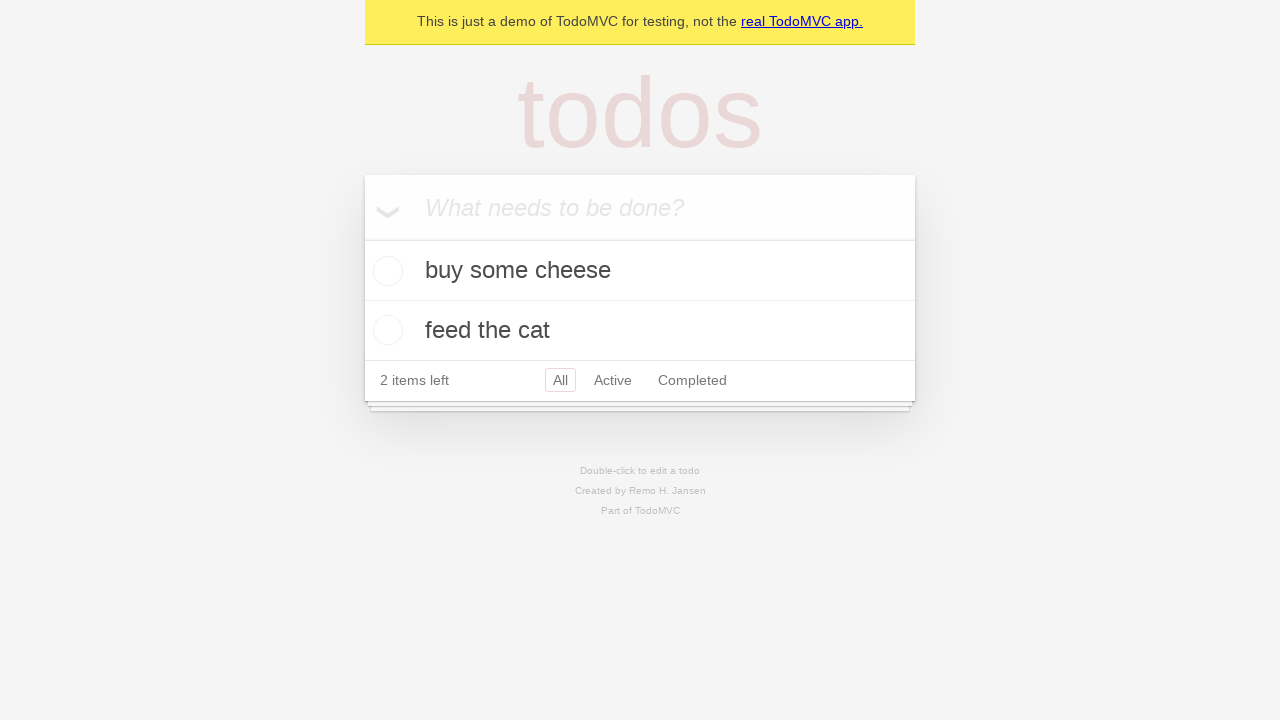

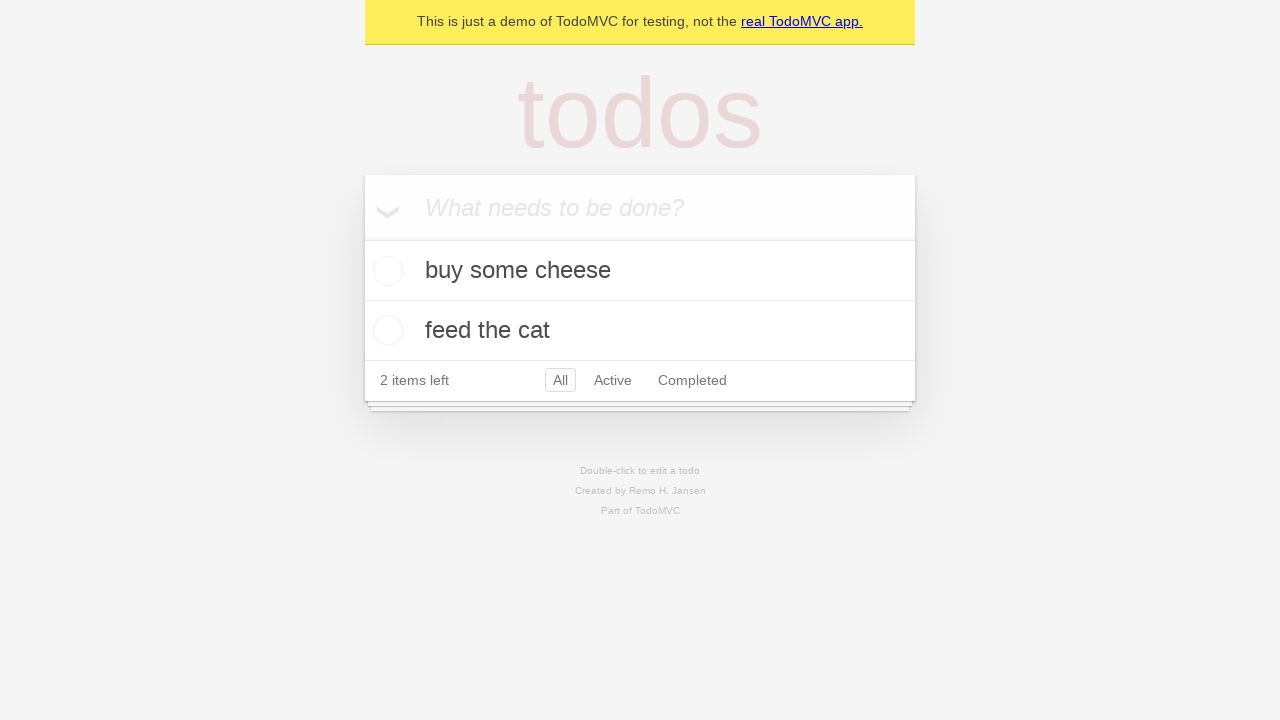